Tests simple JavaScript alert by clicking button, reading alert message, and accepting the alert

Starting URL: http://the-internet.herokuapp.com/javascript_alerts

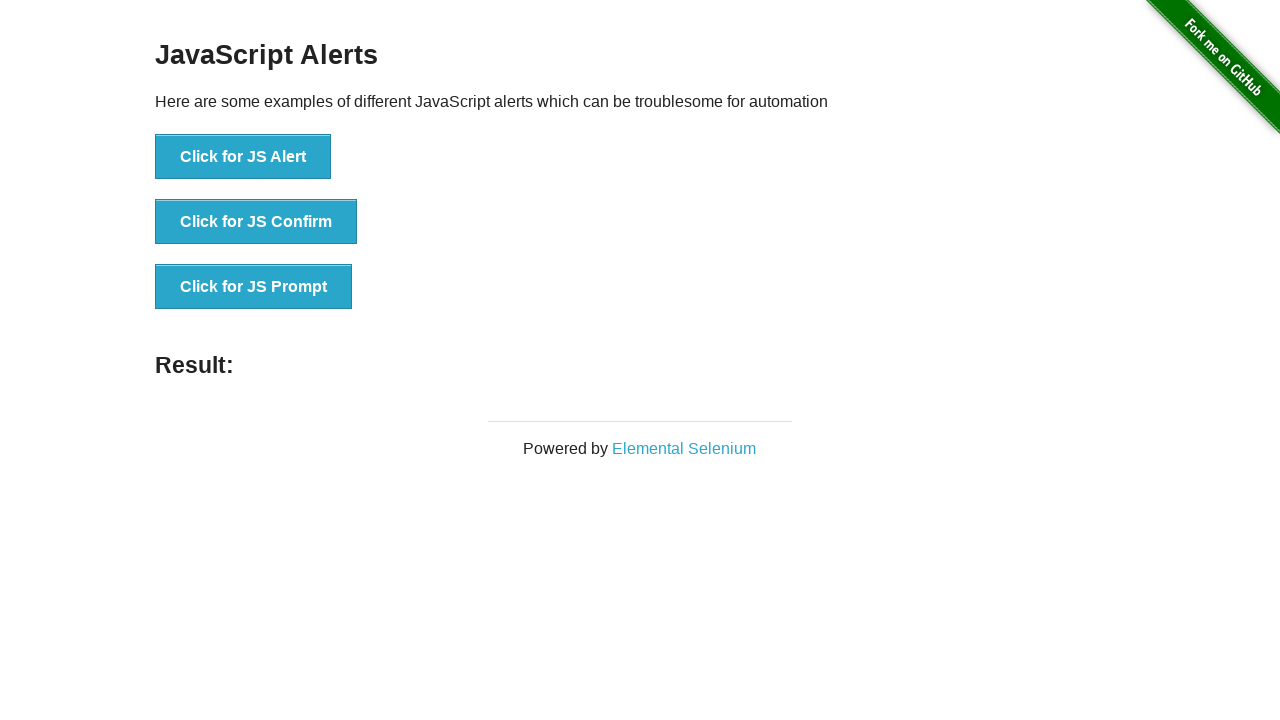

Clicked button to trigger JavaScript alert at (243, 157) on button[onclick='jsAlert()']
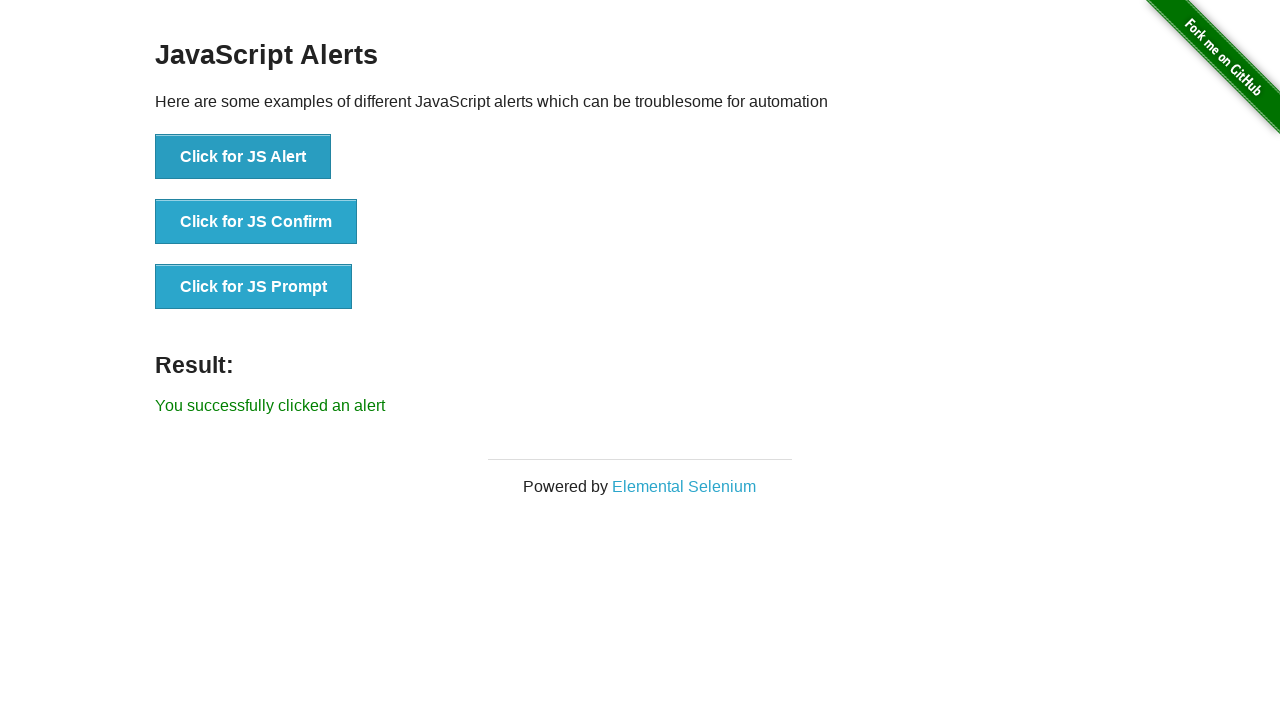

Set up dialog handler to accept alerts
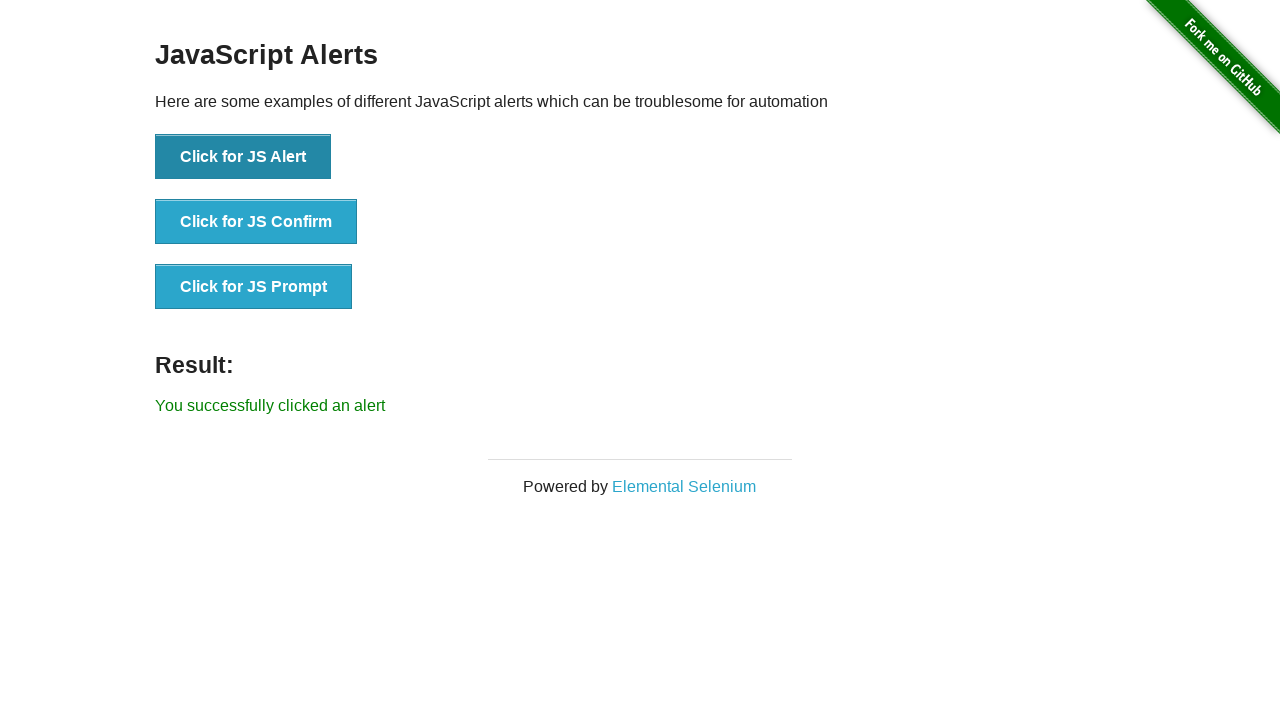

Clicked button to trigger alert and accepted the dialog at (243, 157) on button[onclick='jsAlert()']
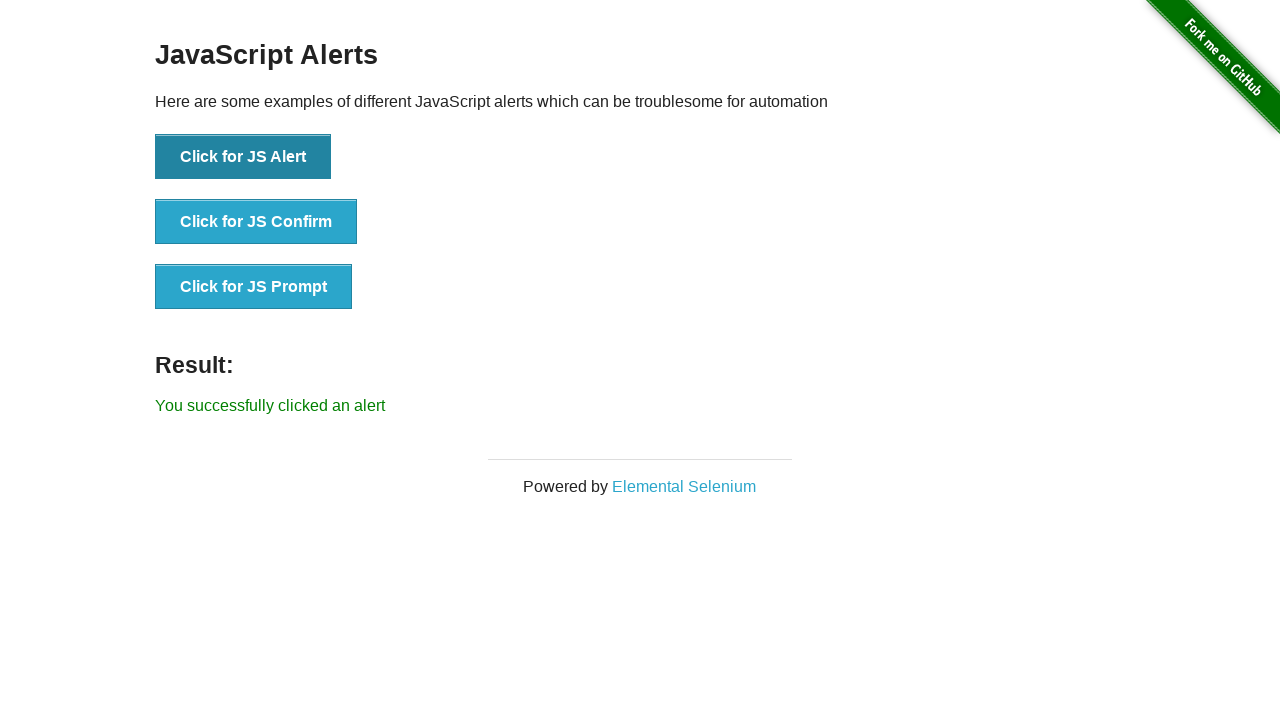

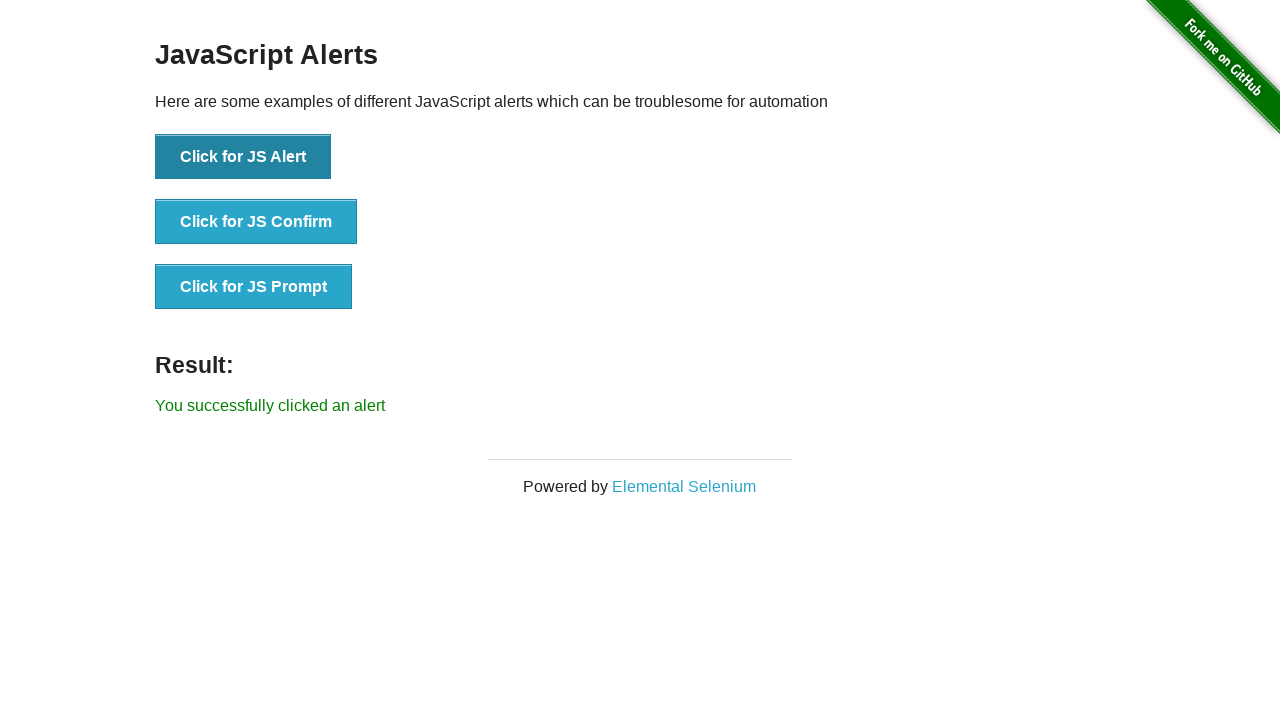